Navigates to a Twitch category clips page and waits for clip content to load on the page

Starting URL: https://www.twitch.tv/directory/category/just-chatting/clips?range=24hr

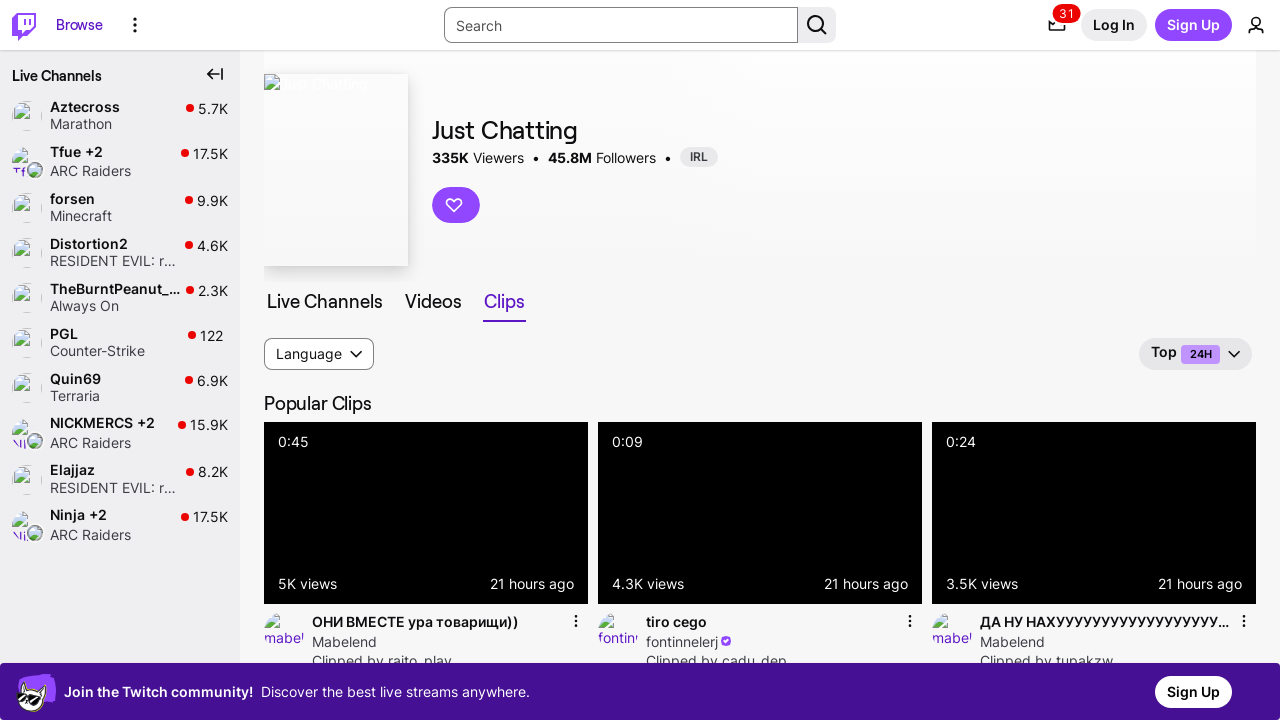

Navigated to Twitch Just Chatting clips page with 24hr range
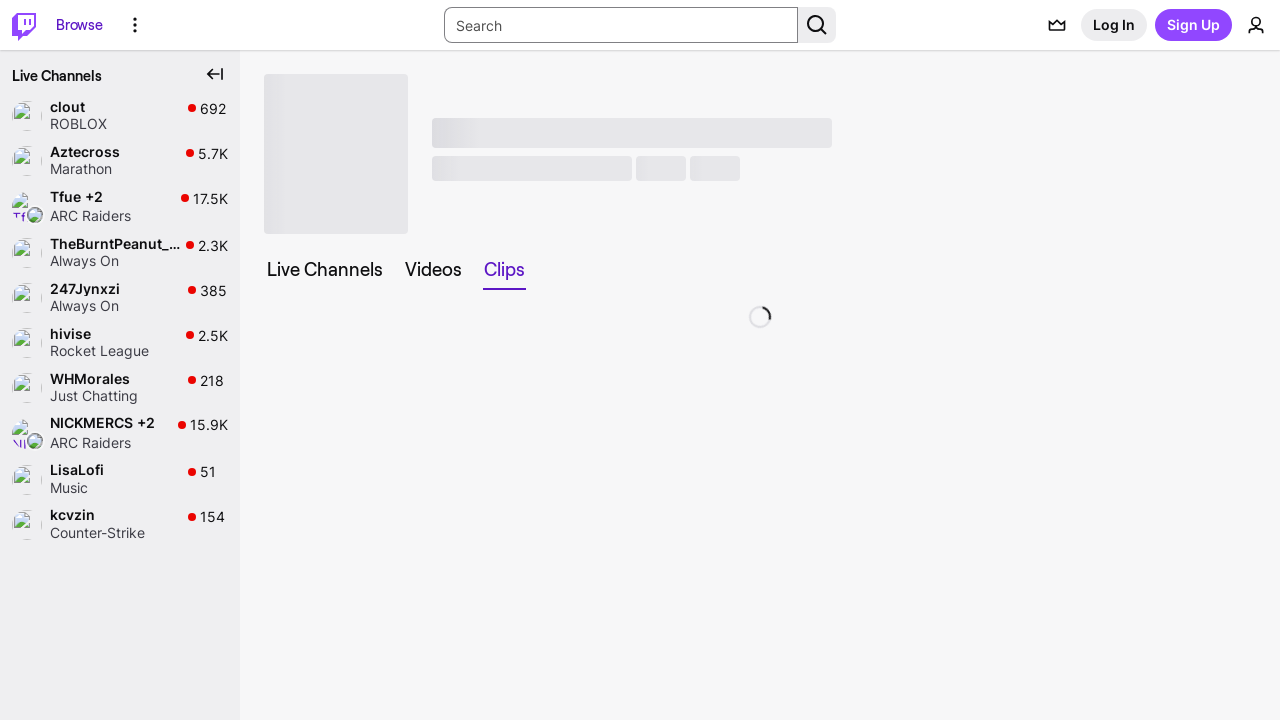

Waited 5 seconds for page to fully load
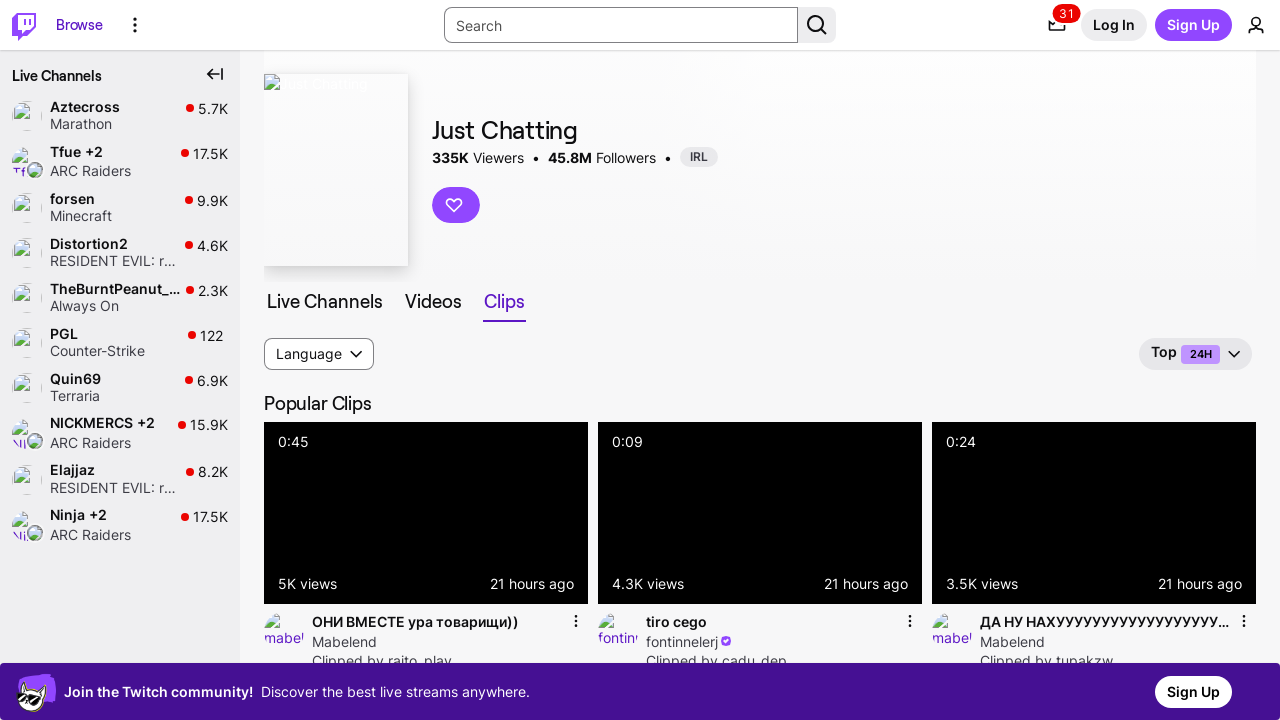

Clip content loaded - clip links are now visible on the page
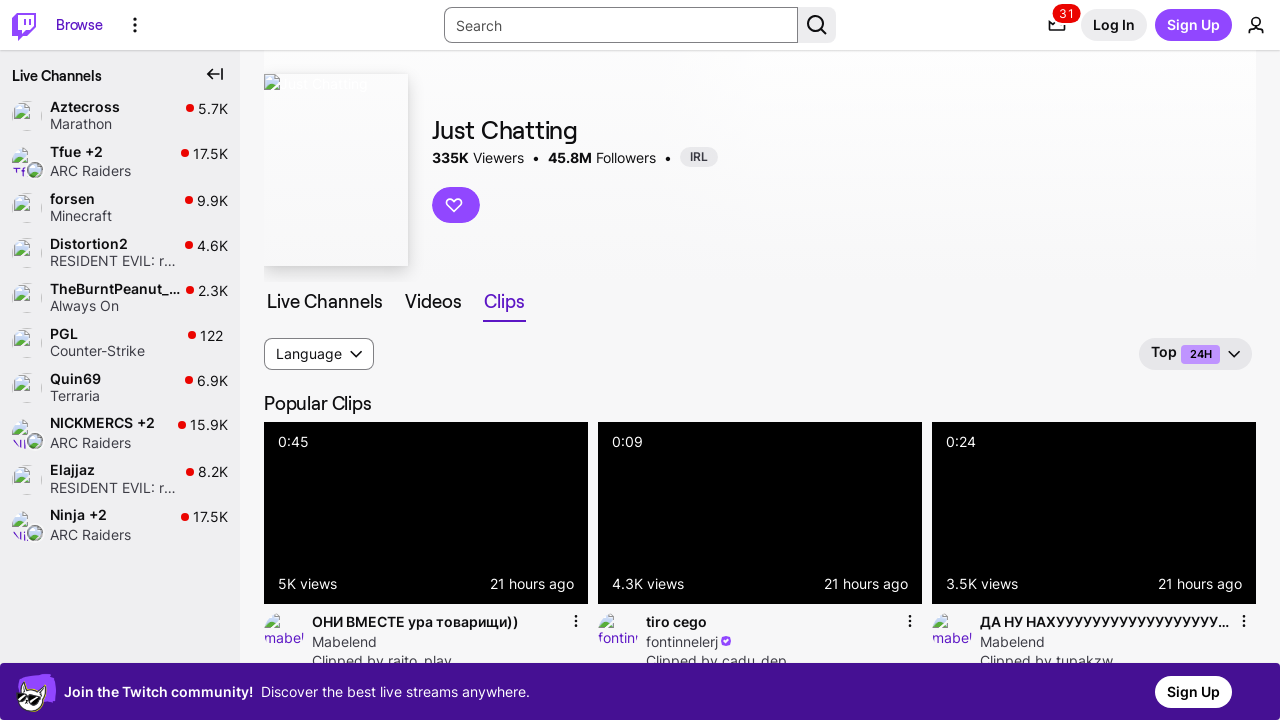

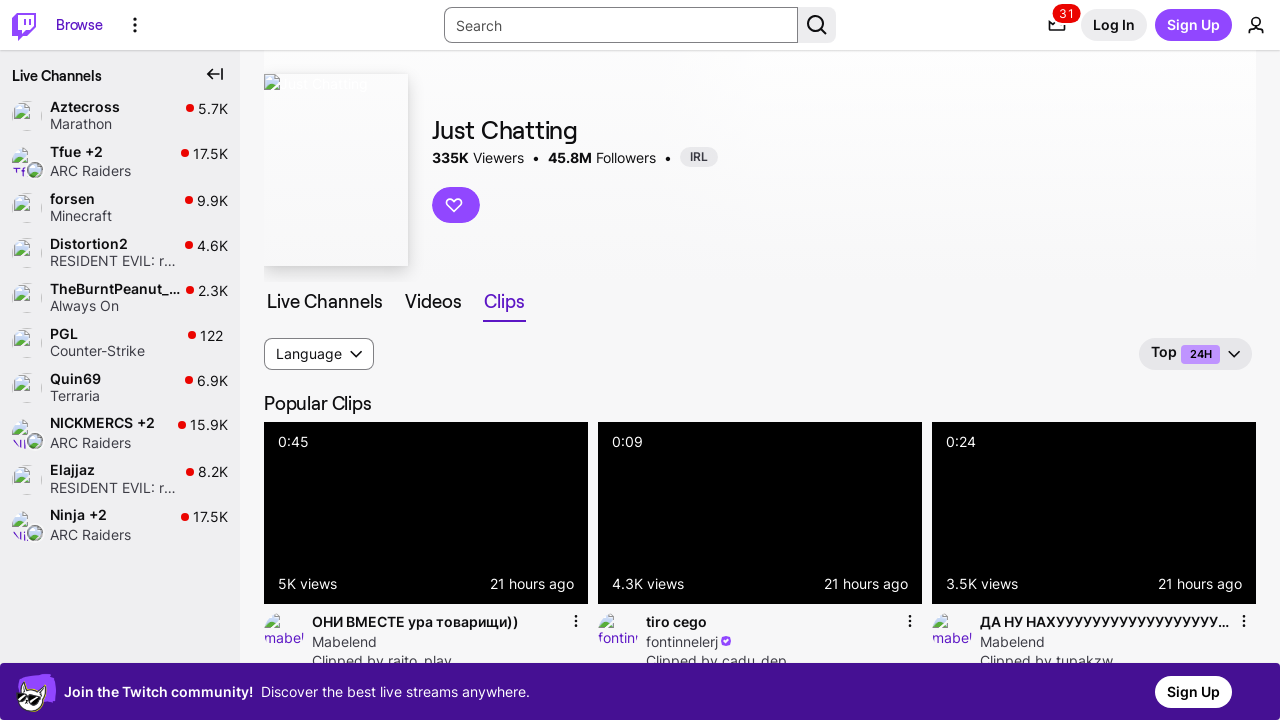